Tests window handling functionality by opening new windows/tabs, switching between them, and verifying titles

Starting URL: https://www.leafground.com/window.xhtml

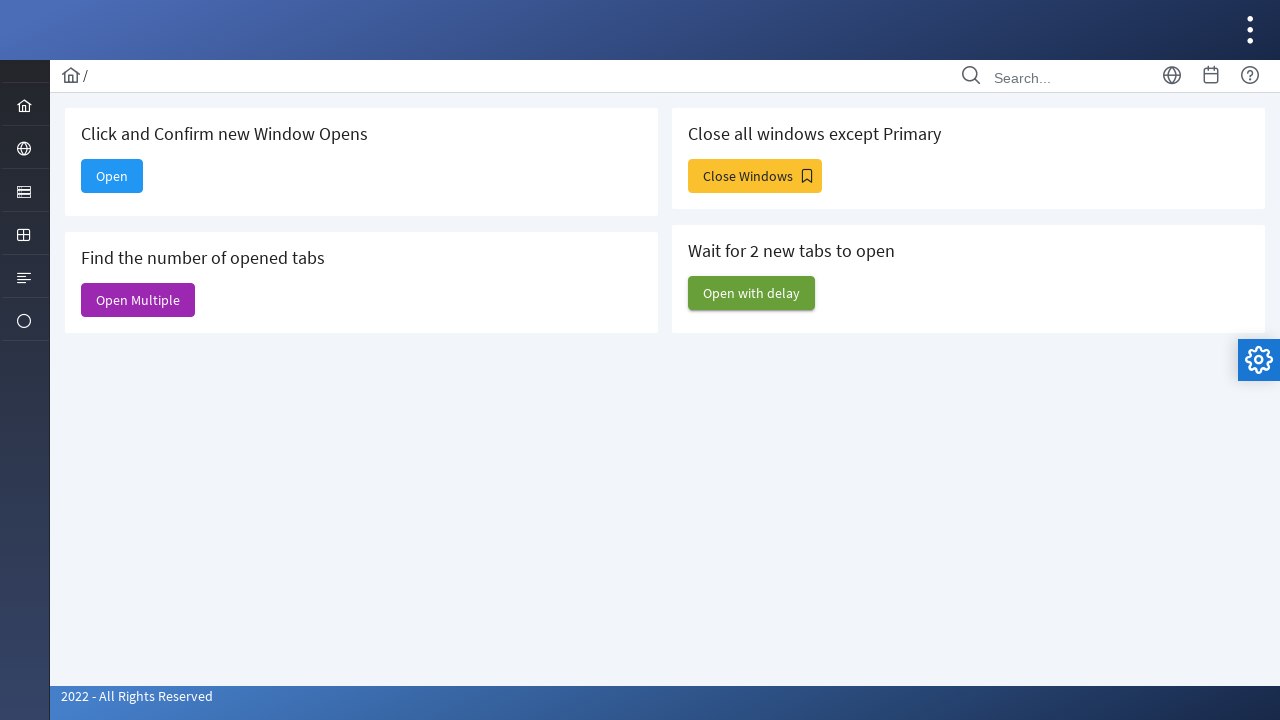

Stored main page reference
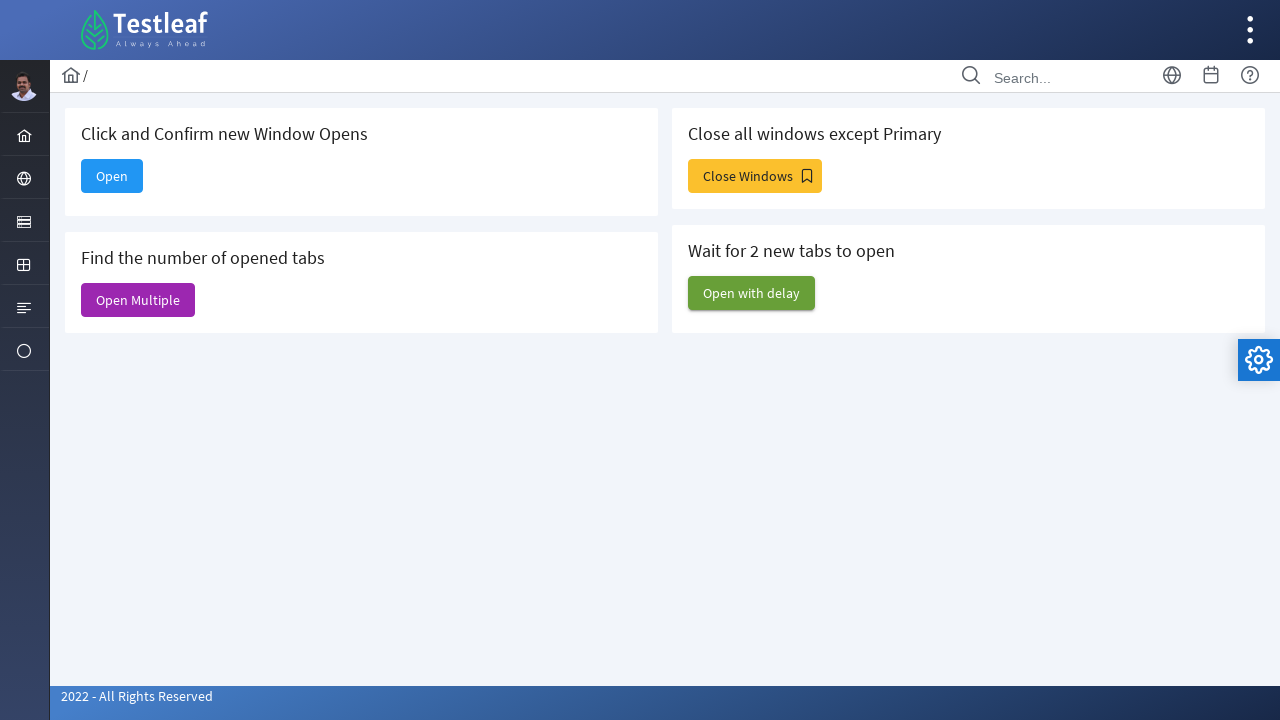

Clicked 'Open' button to open a new window at (112, 176) on xpath=//span[text()='Open']
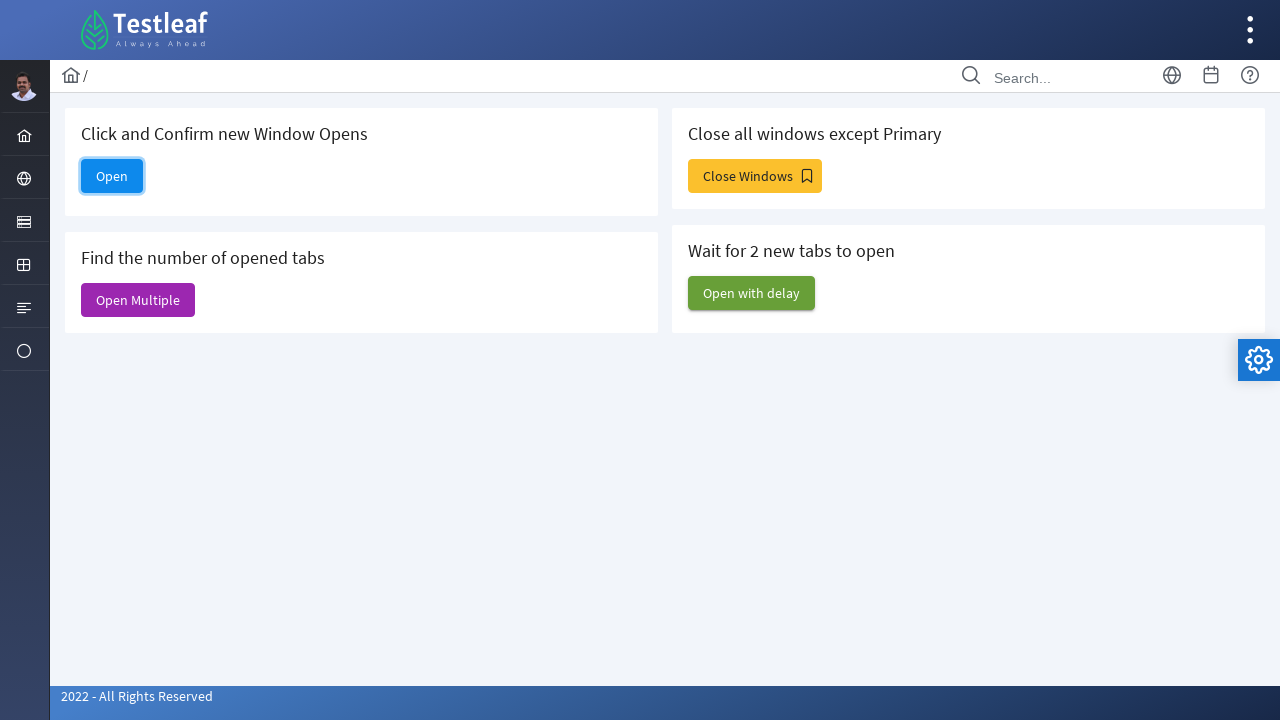

Waited 1 second for new window to open
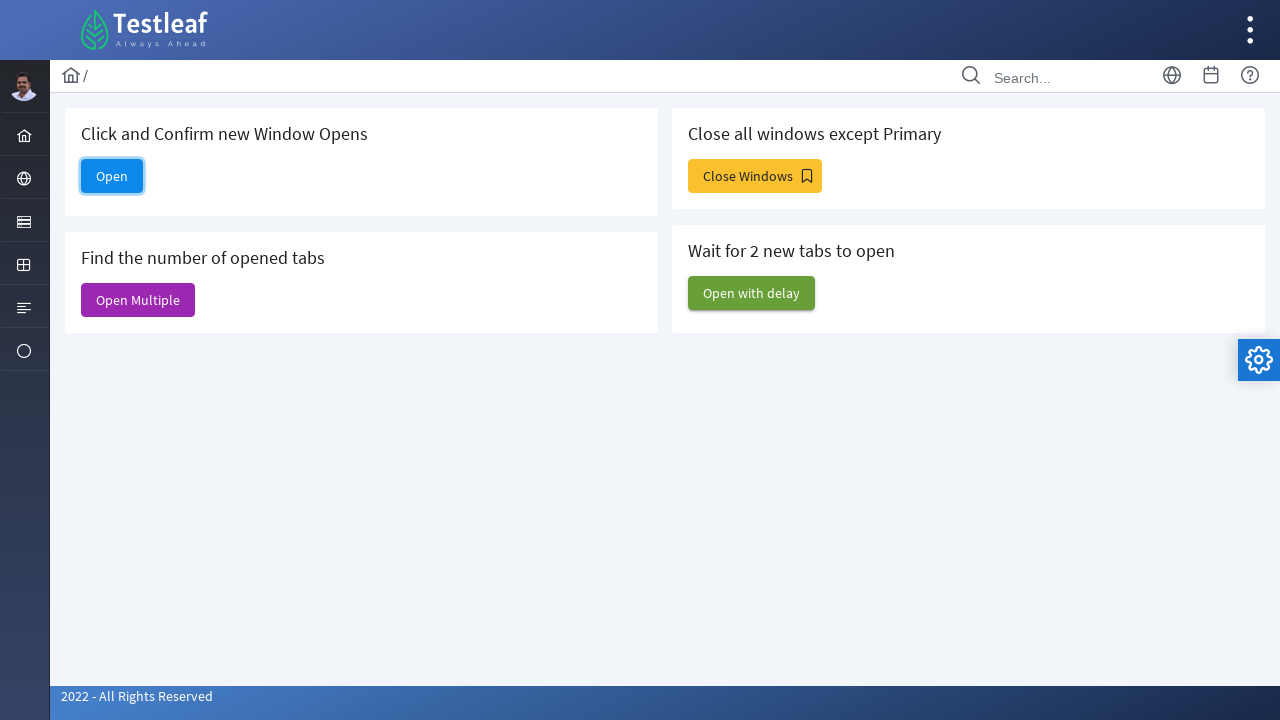

Retrieved all open pages from context
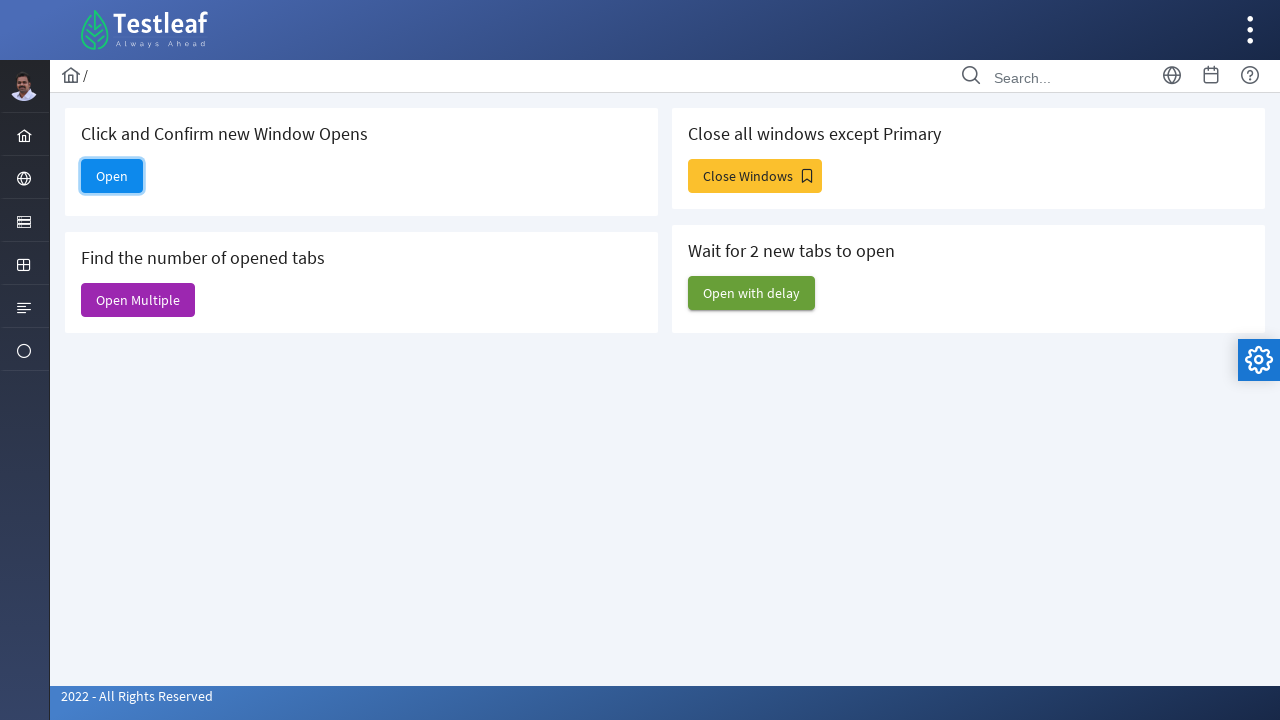

Selected the newly opened window (index 1)
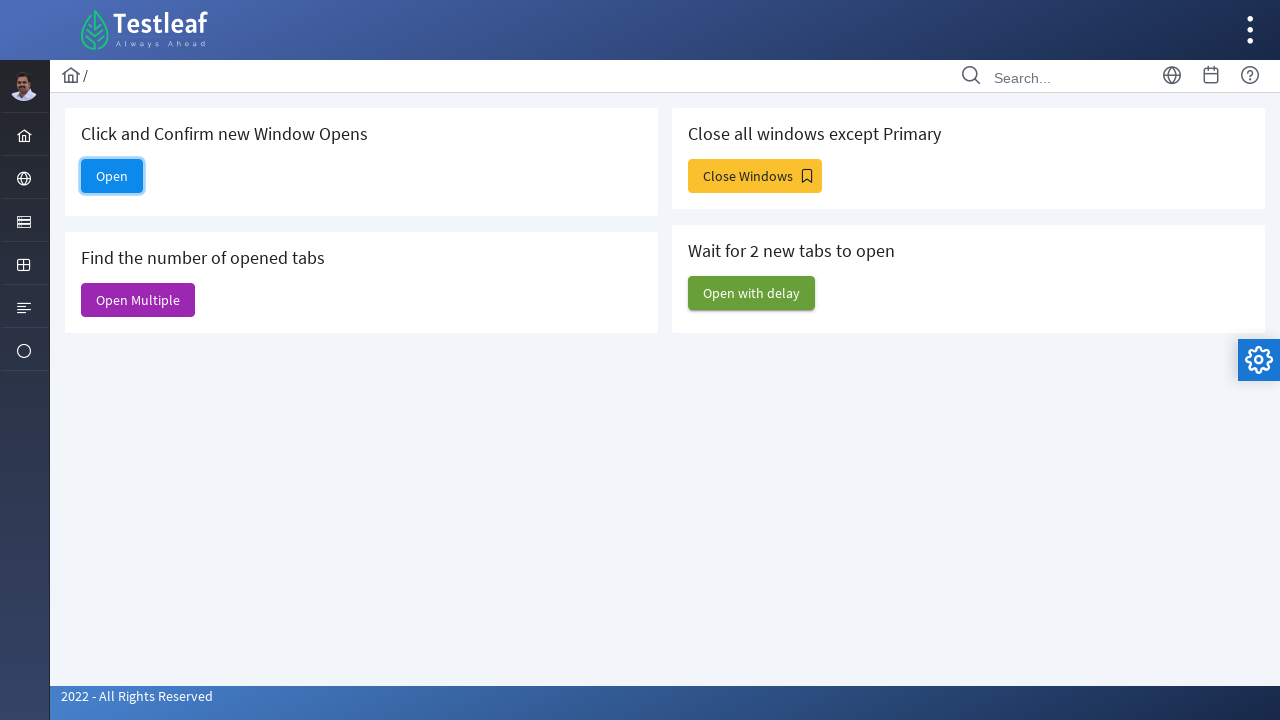

Brought the new window to front
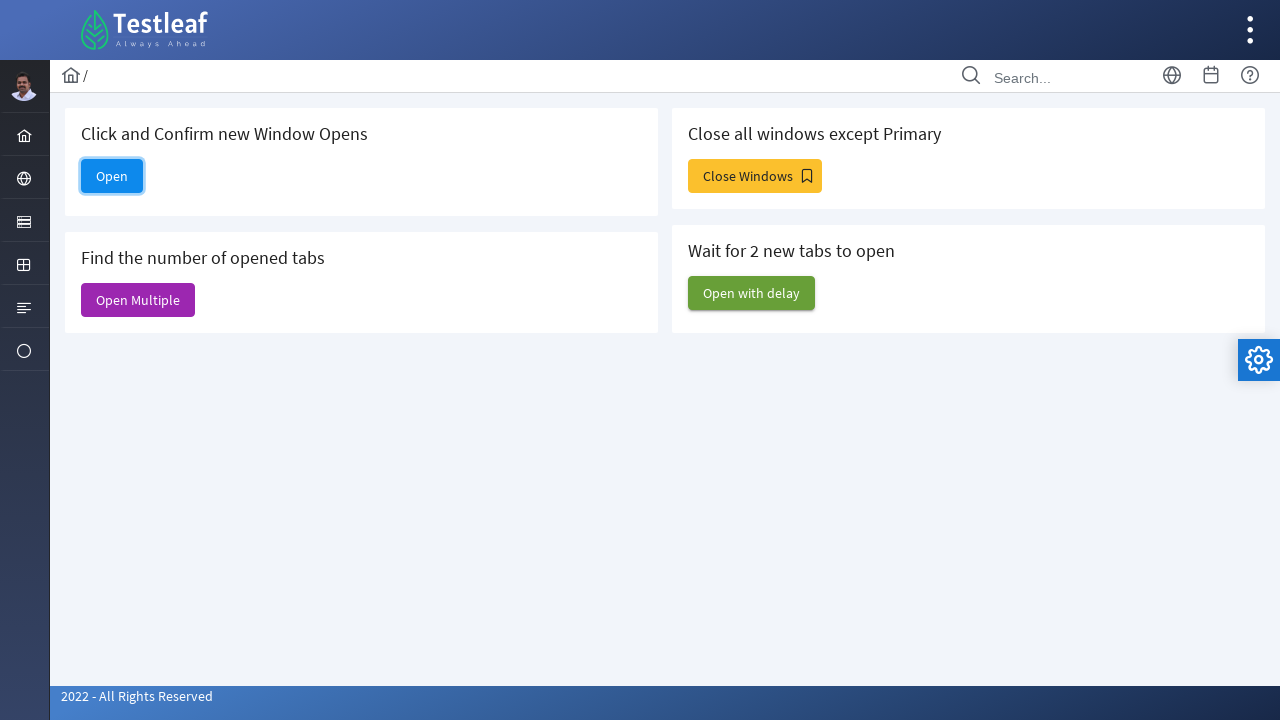

Brought main window back to front
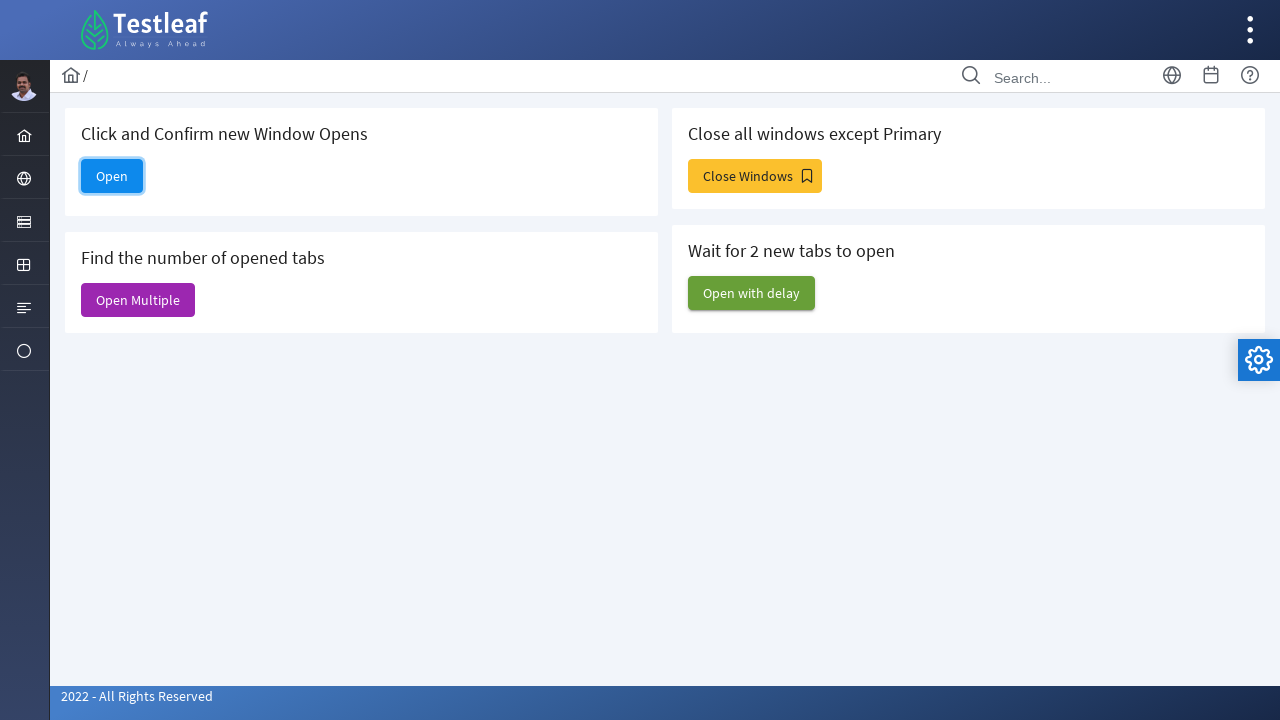

Clicked 'Open Multiple' button to open multiple windows at (138, 300) on xpath=//span[text()='Open Multiple']
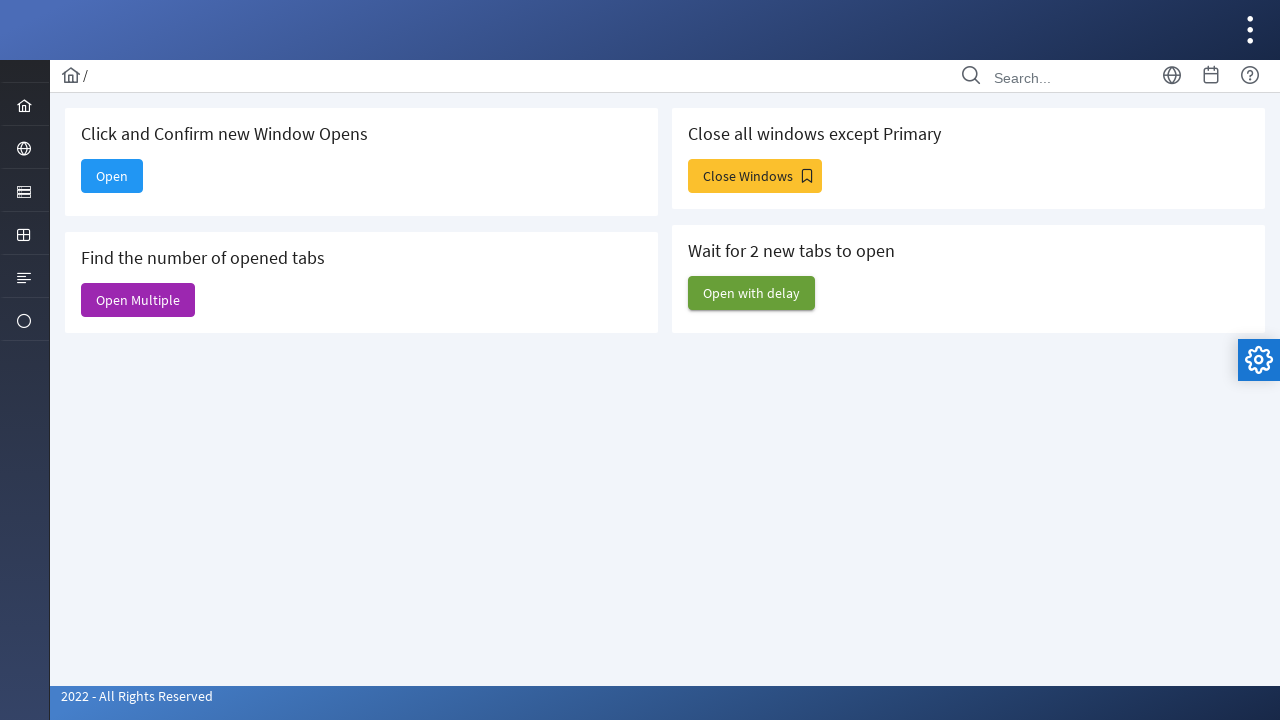

Waited 1 second for multiple windows to open
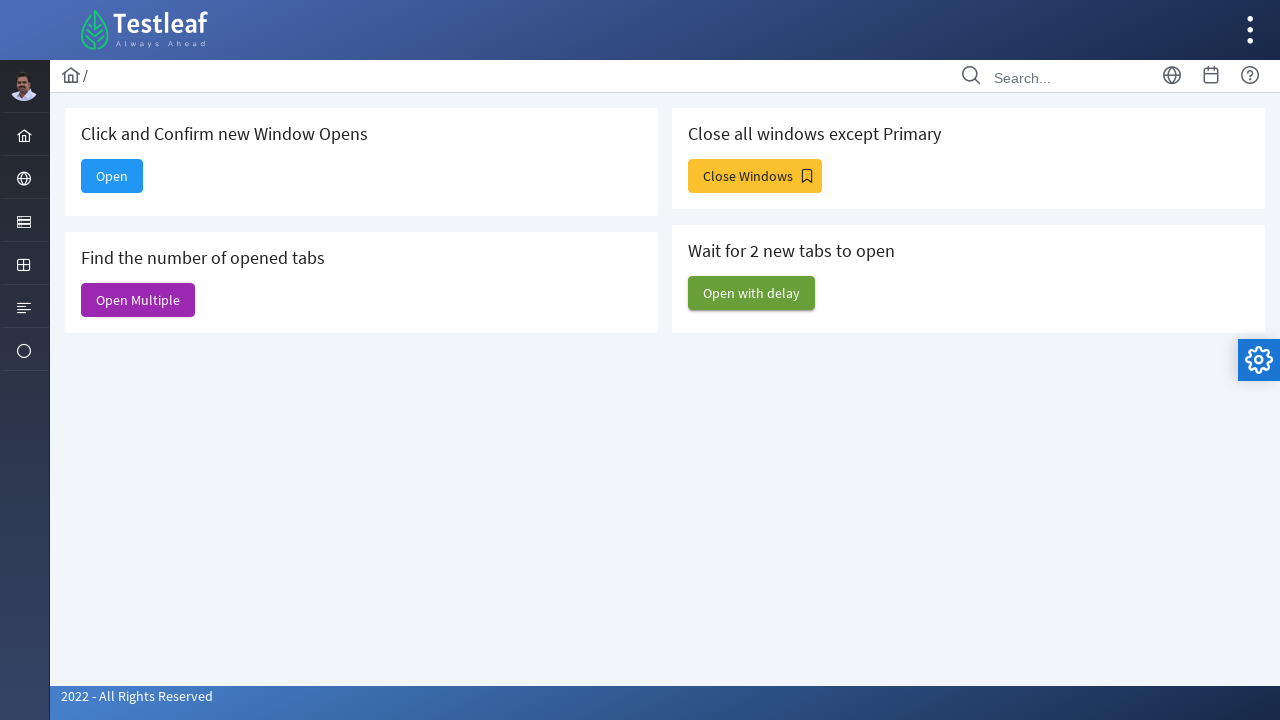

Retrieved updated list of all open pages
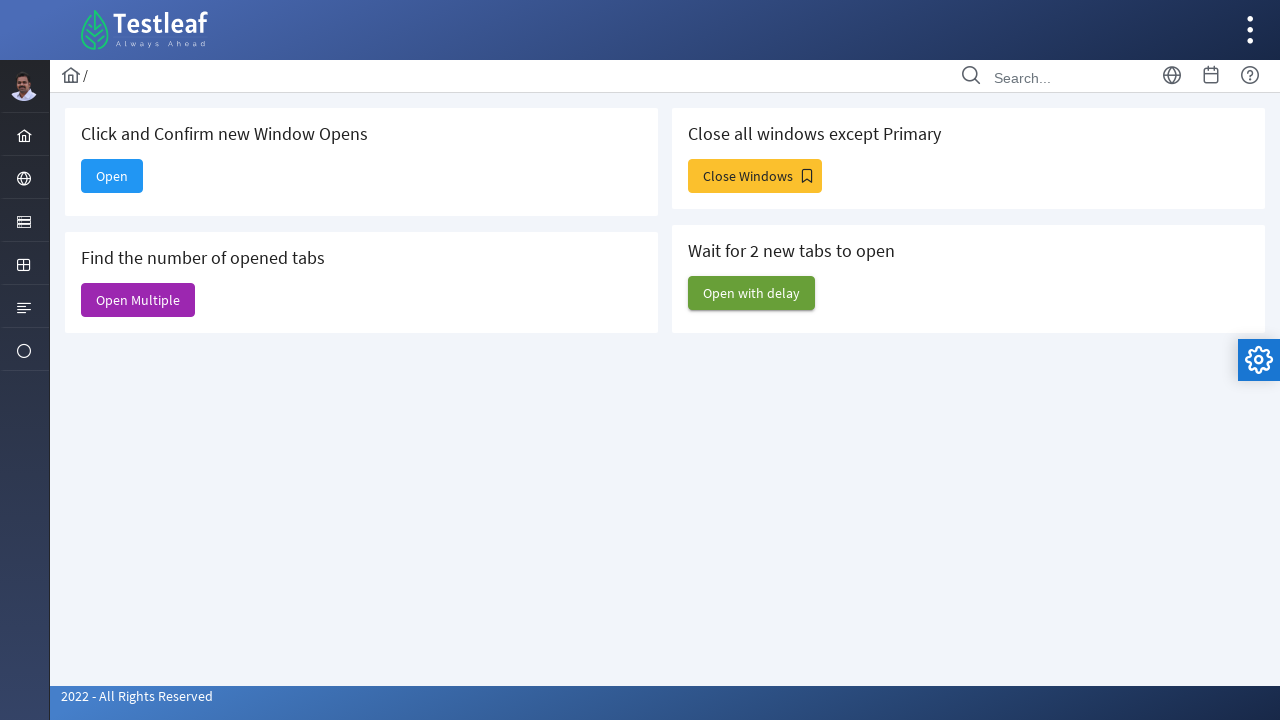

Brought window at index 3 to front
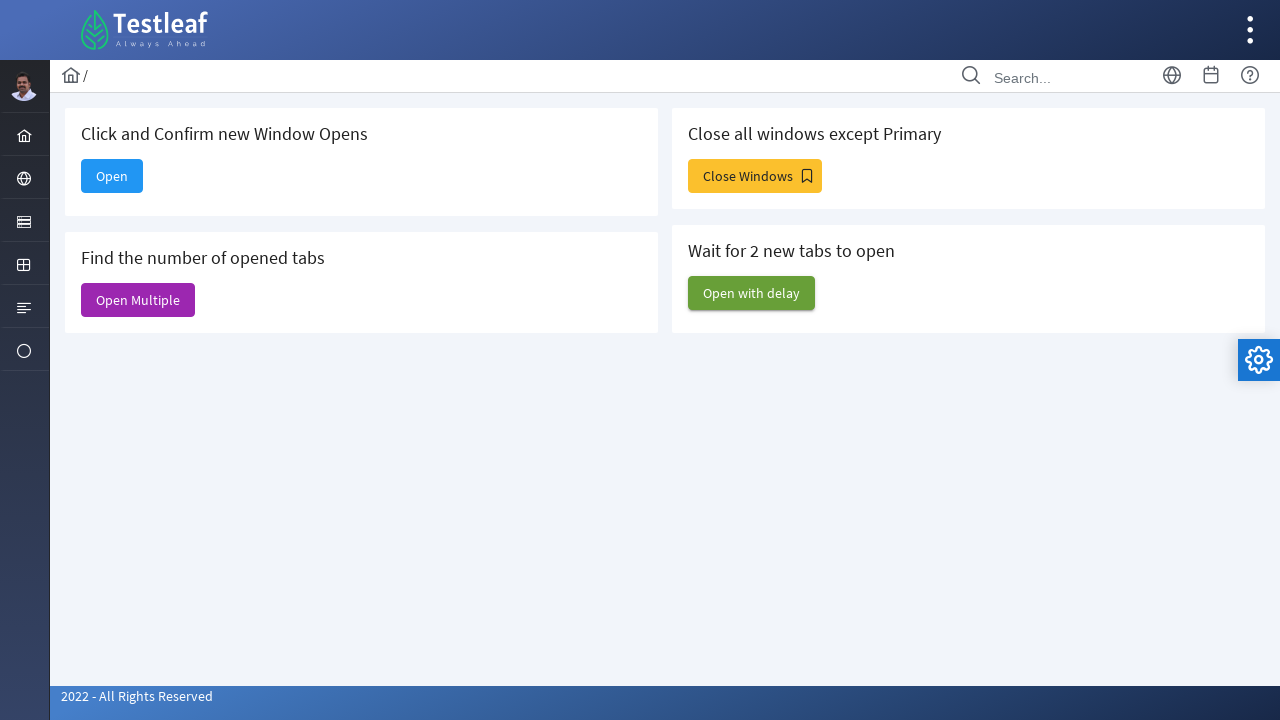

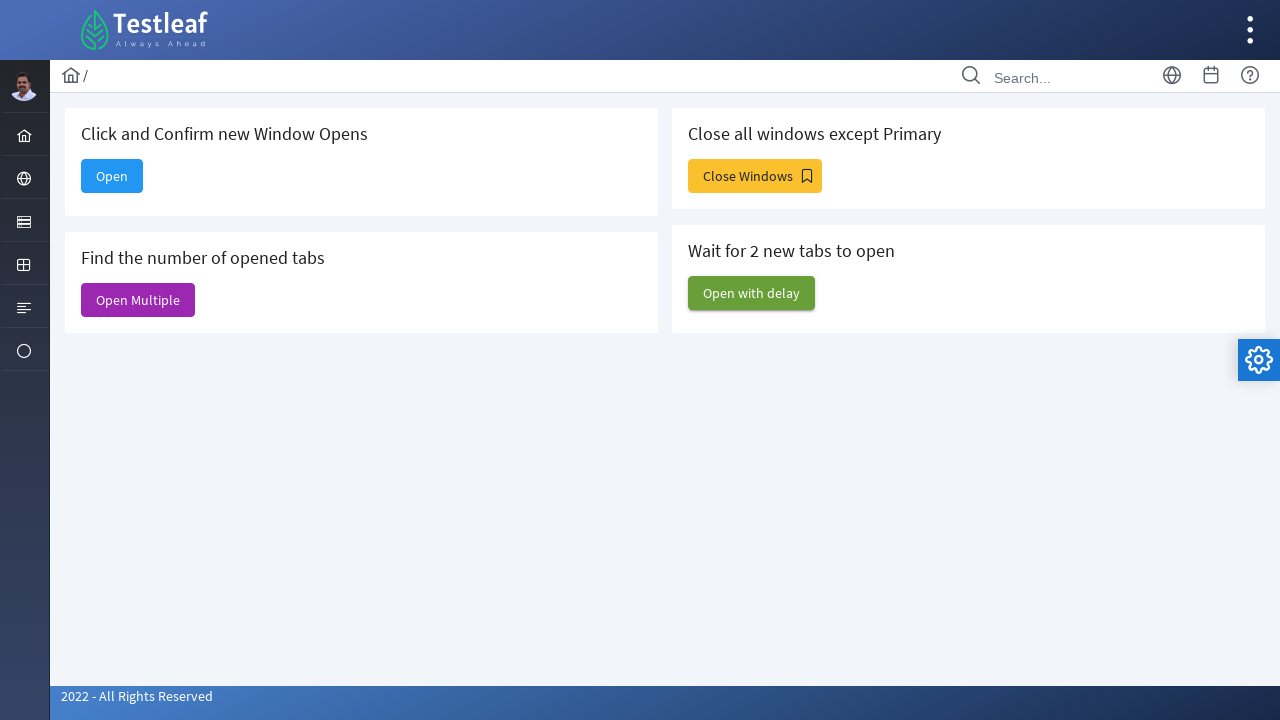